Tests the user registration flow on ParaBank by clicking the register link, filling out the registration form with personal details and credentials, then verifying successful account creation.

Starting URL: https://parabank.parasoft.com/parabank/index.htm

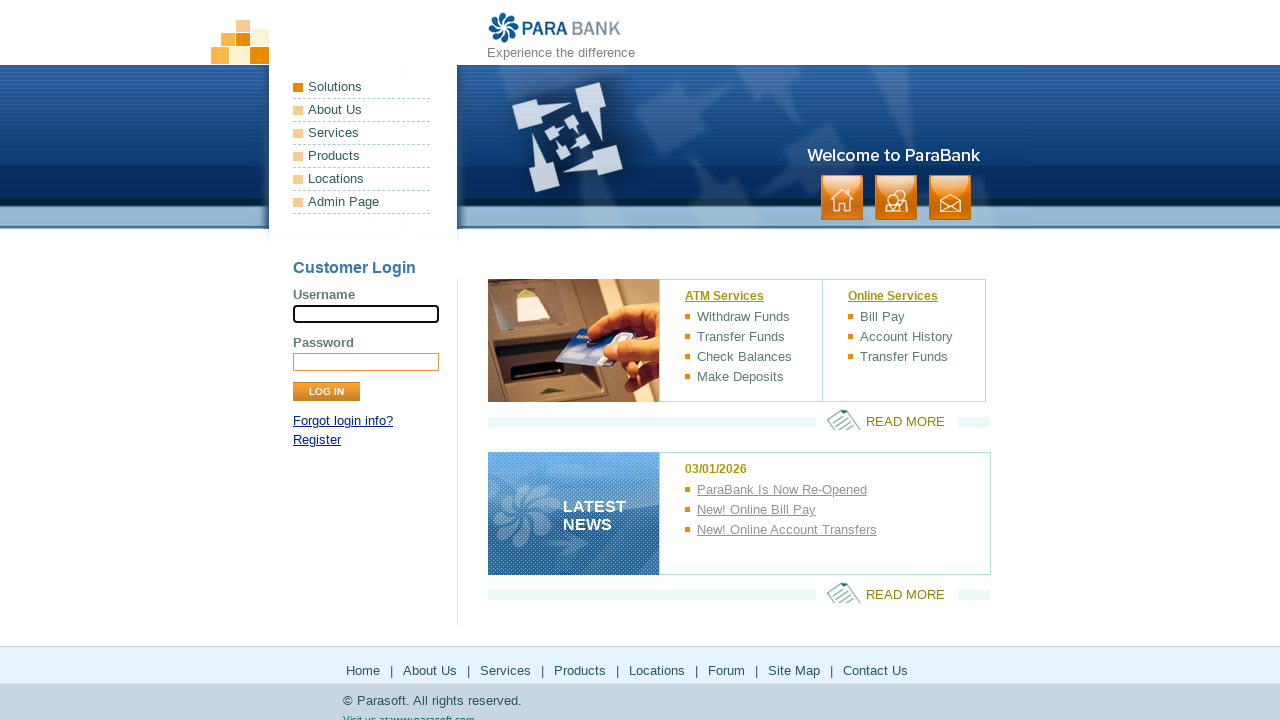

Clicked on Register link at (317, 440) on a[href*='register']
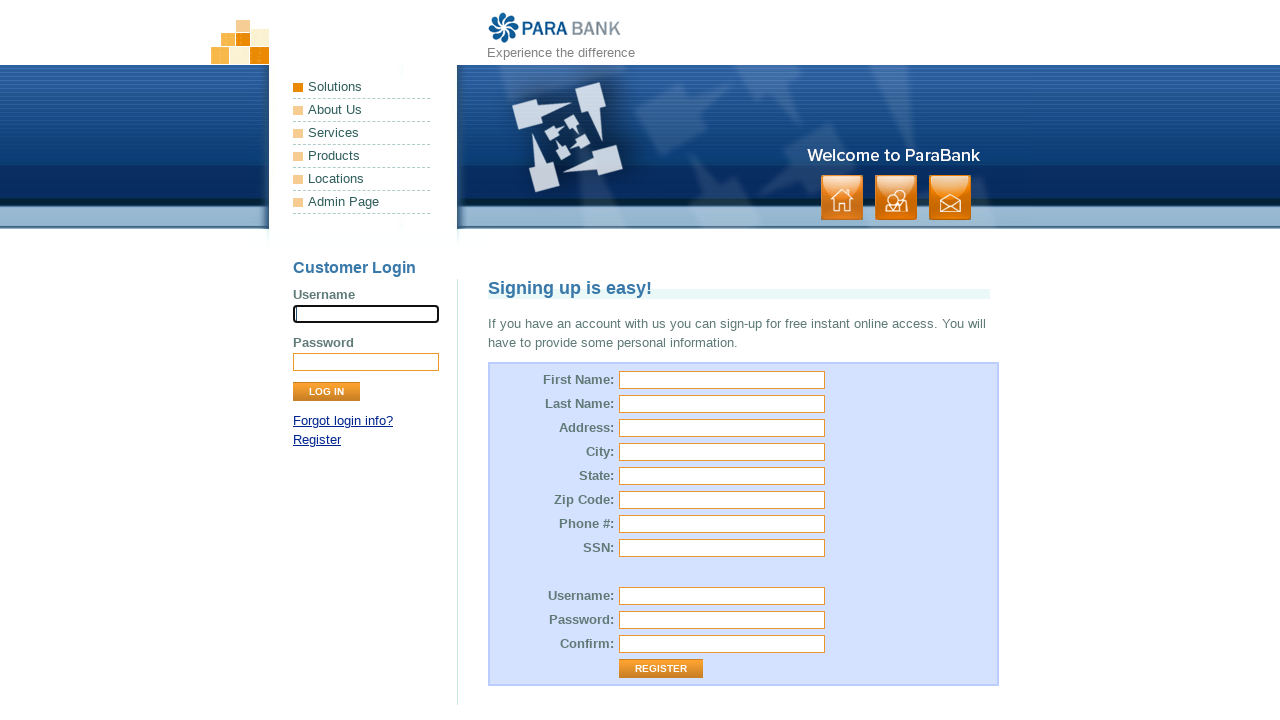

Registration form loaded
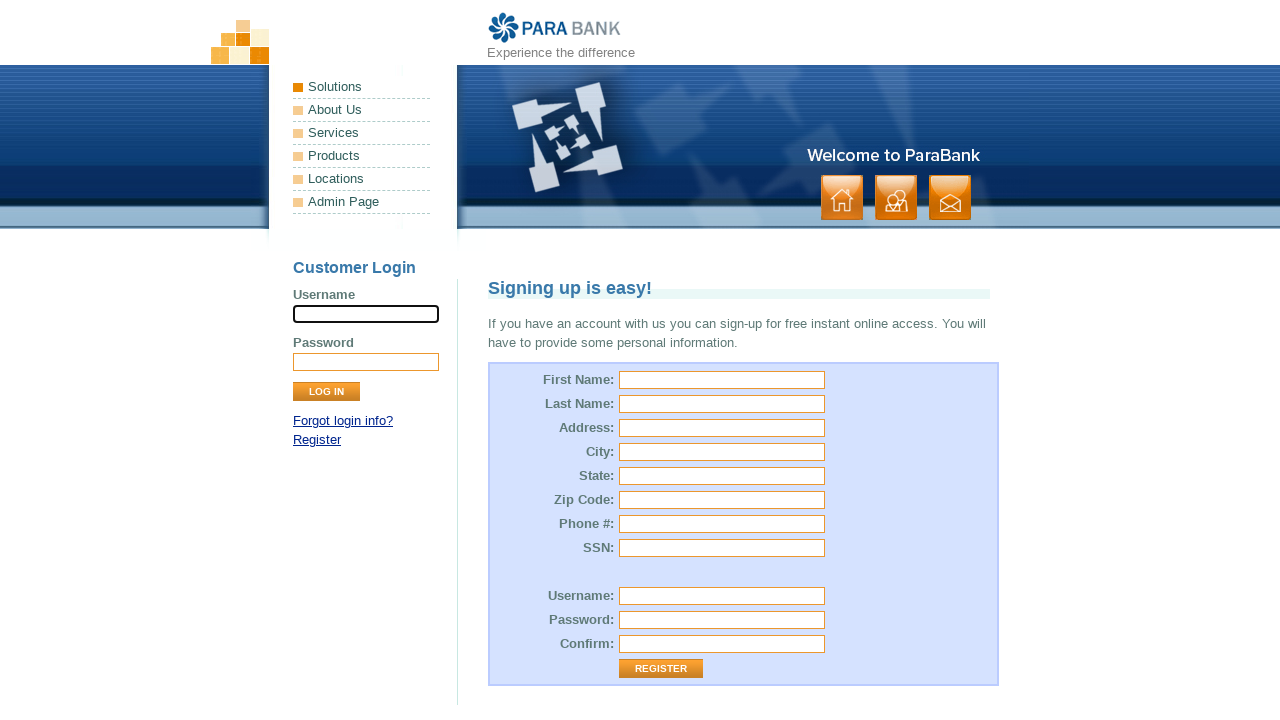

Filled first name with 'Brahian' on input[id='customer.firstName']
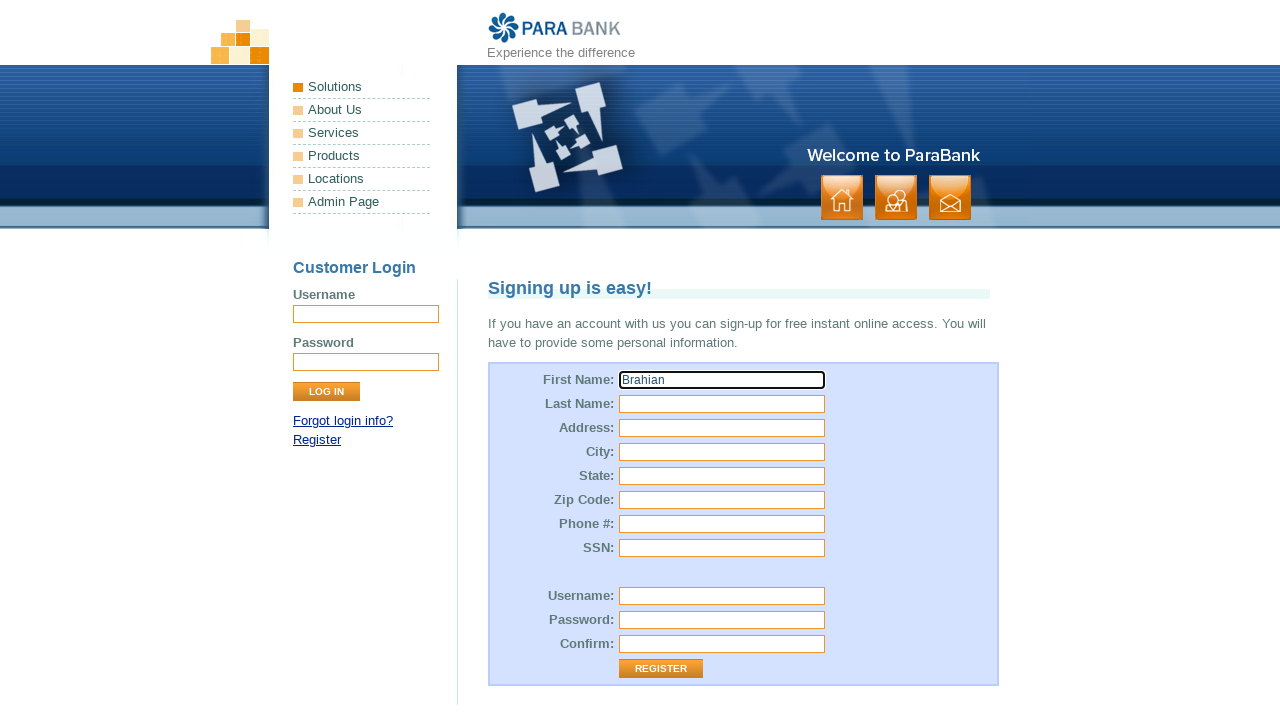

Filled last name with 'Puschiasis' on input[id='customer.lastName']
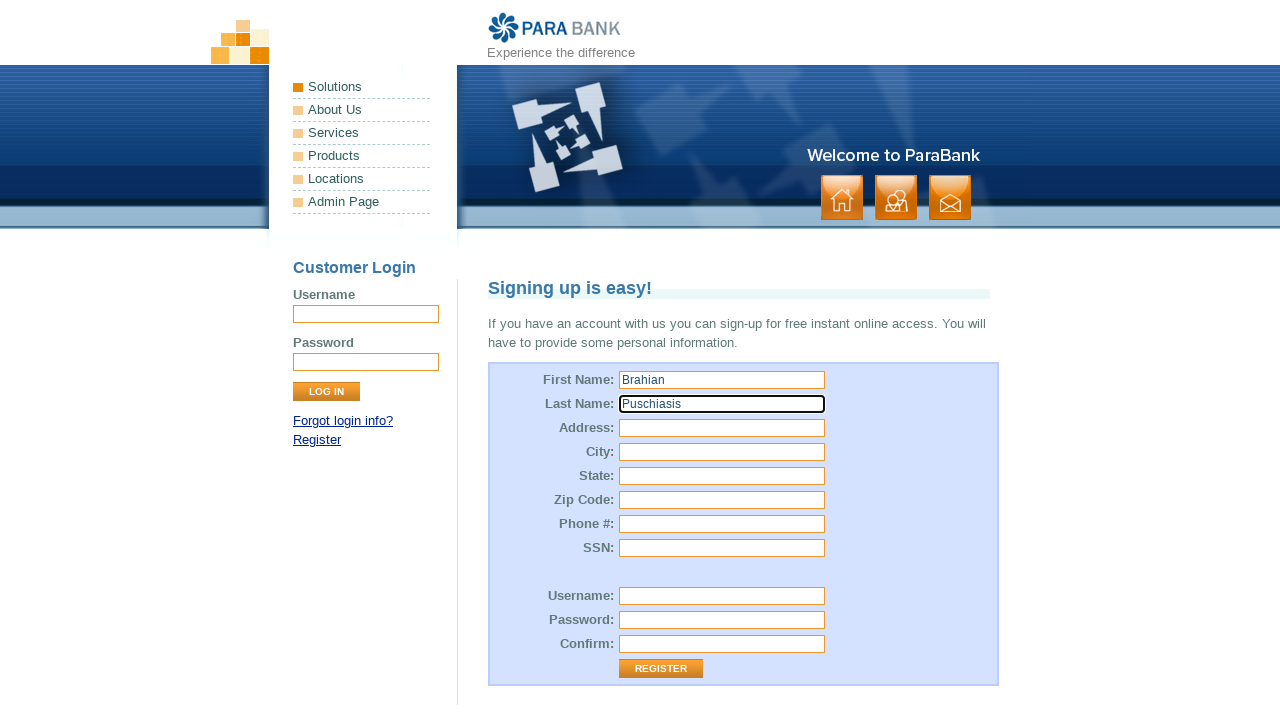

Filled street address with 'Calle inventada 3121' on input[id='customer.address.street']
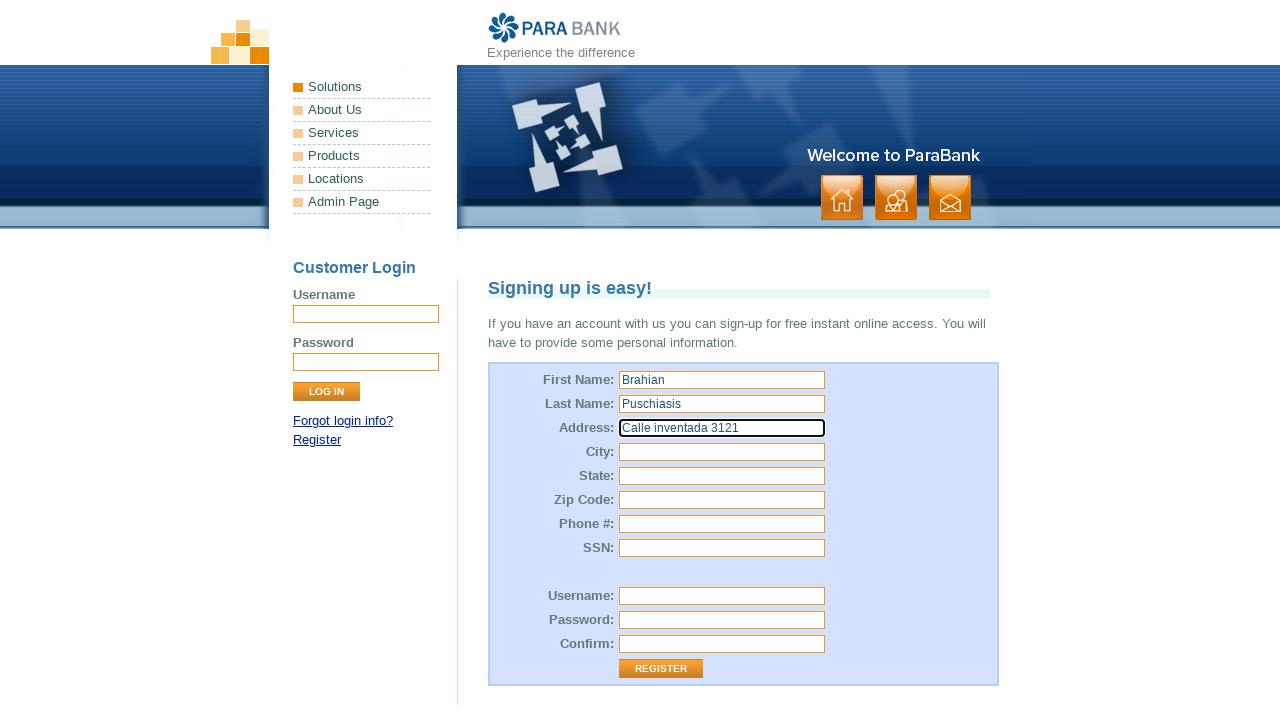

Filled city with 'Montevideo' on input[id='customer.address.city']
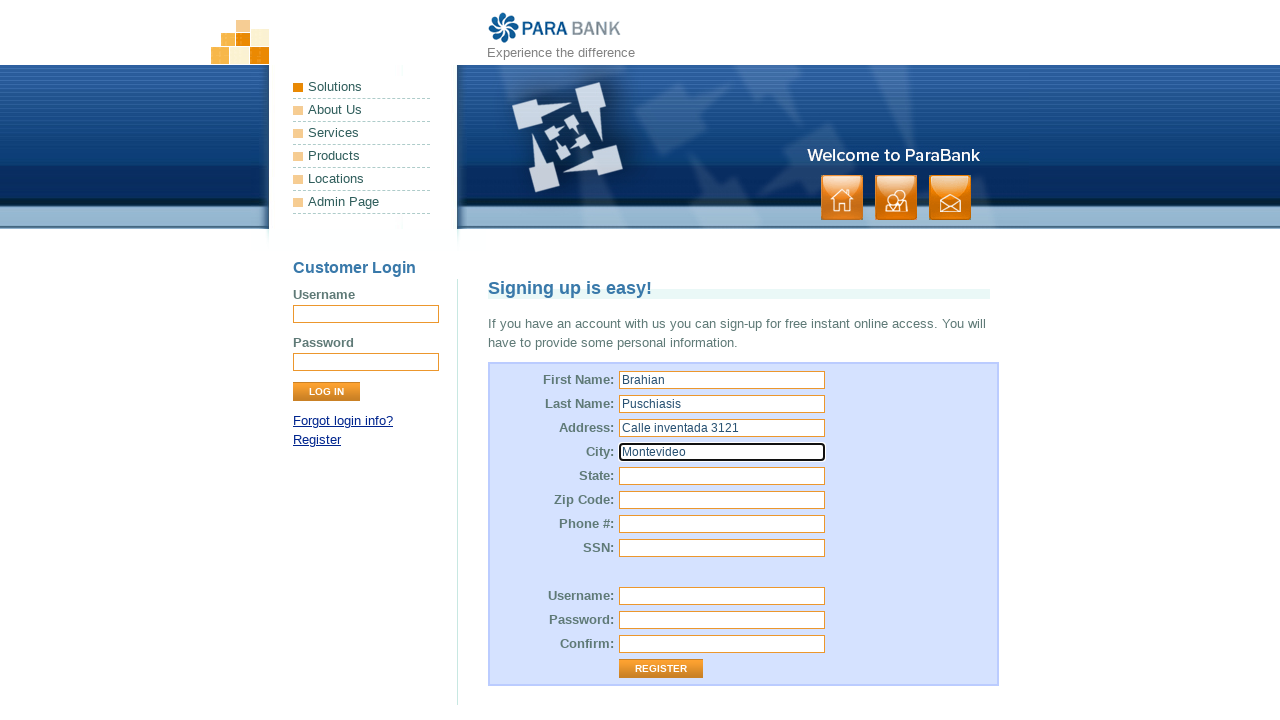

Filled state with 'Casado' on input[id='customer.address.state']
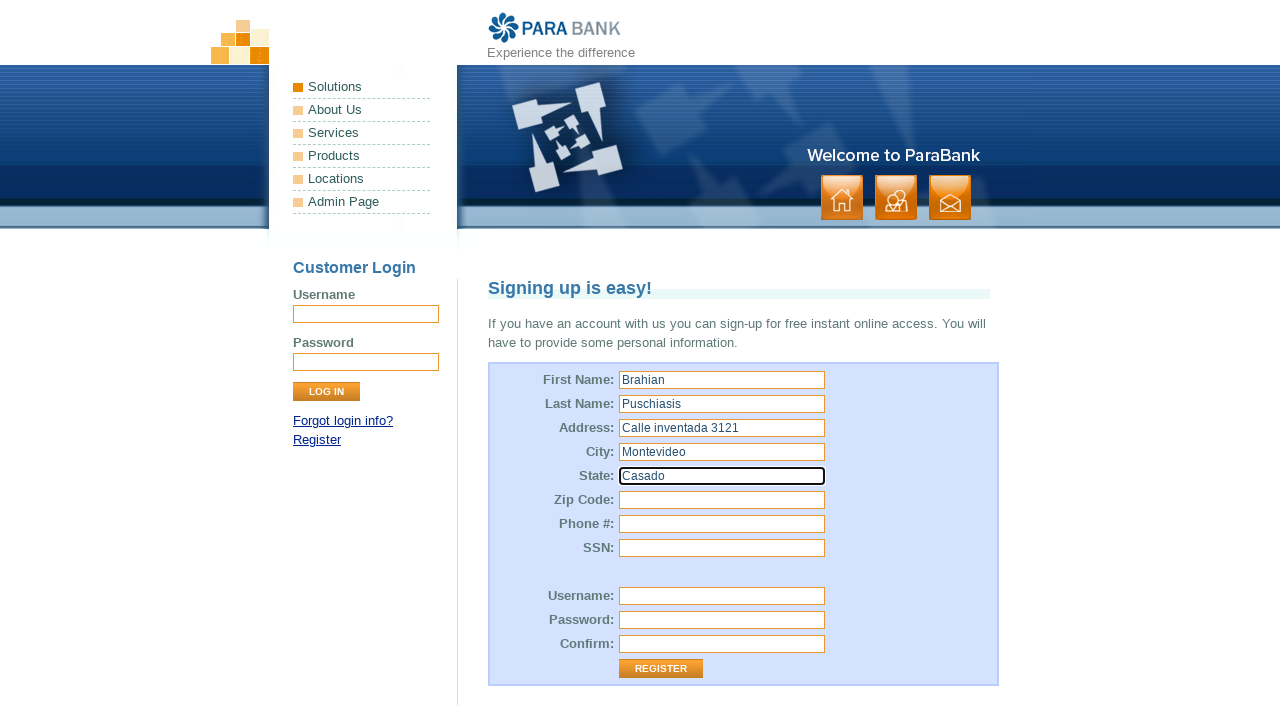

Filled zip code with '111212' on input[id='customer.address.zipCode']
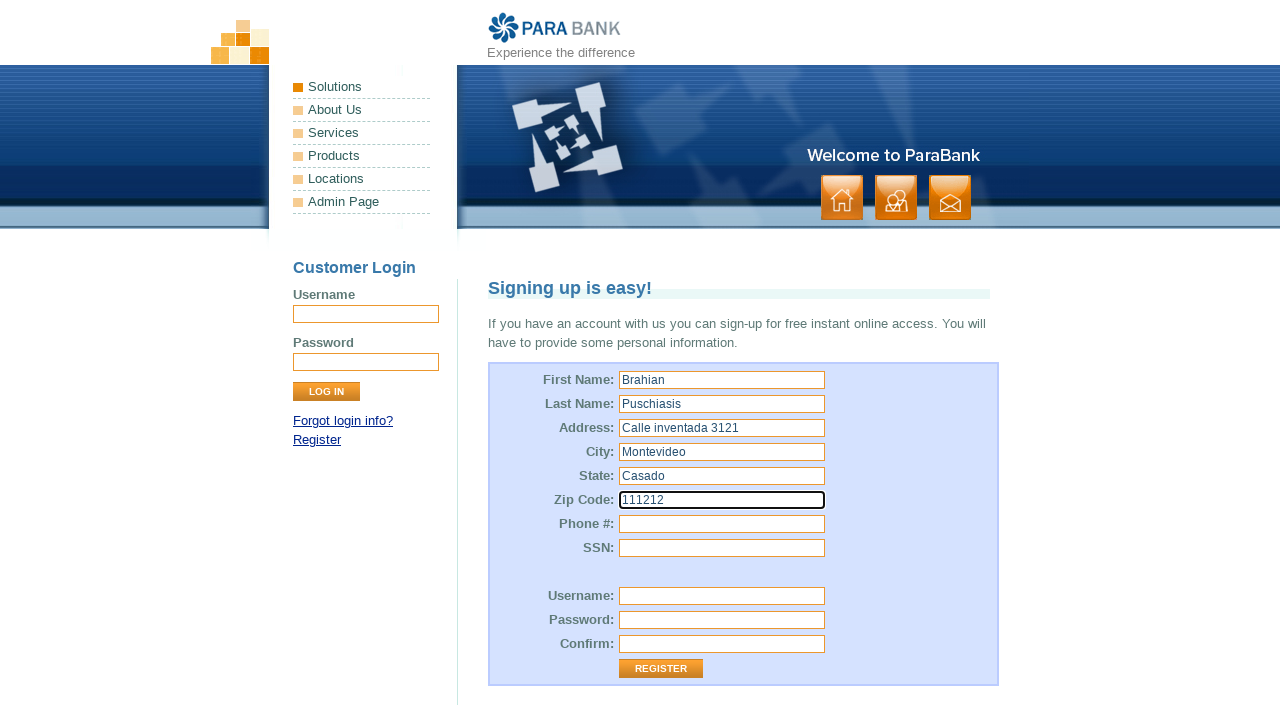

Filled phone number with '23141153' on input[id='customer.phoneNumber']
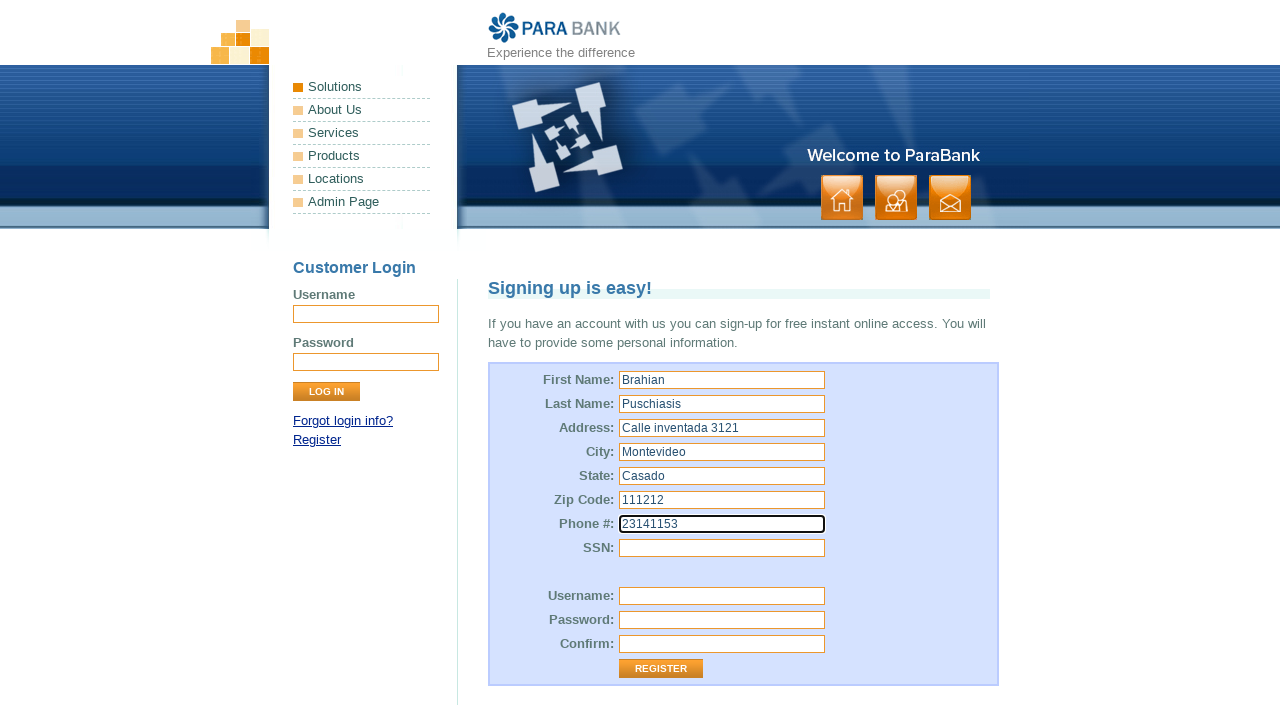

Filled SSN with '12312' on input[id='customer.ssn']
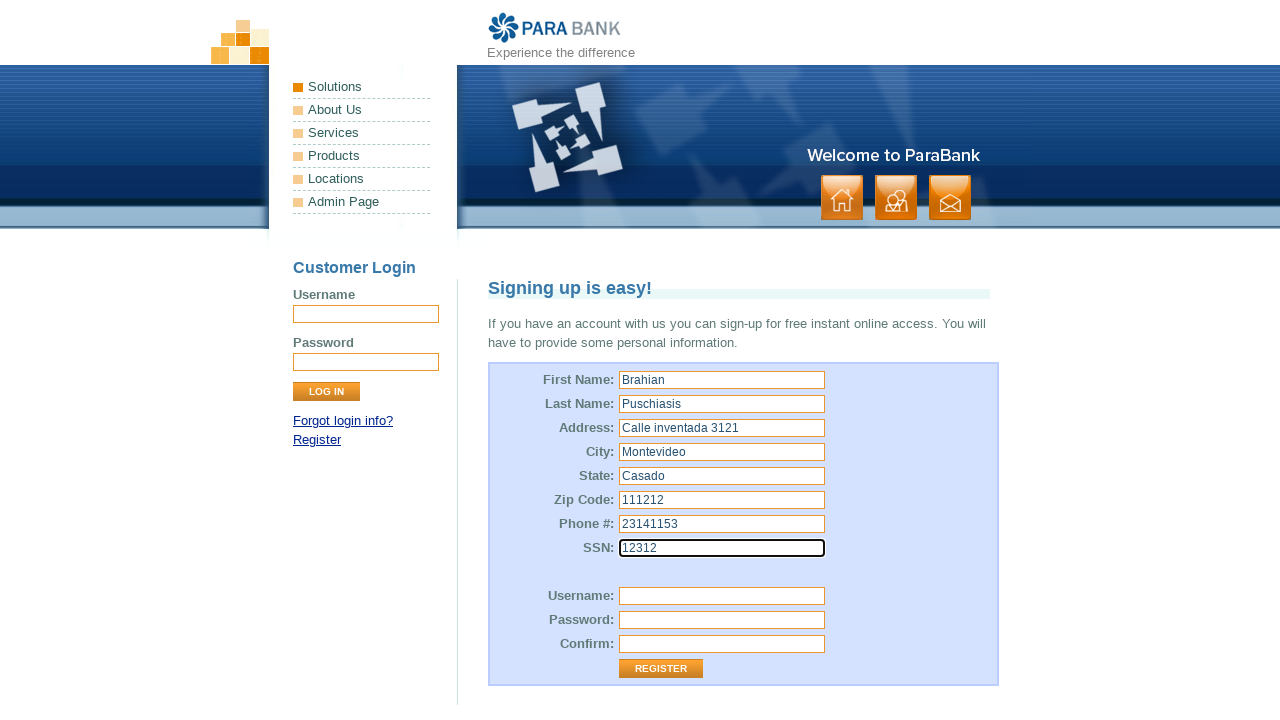

Filled username with 'TestUser_7294' on input[id='customer.username']
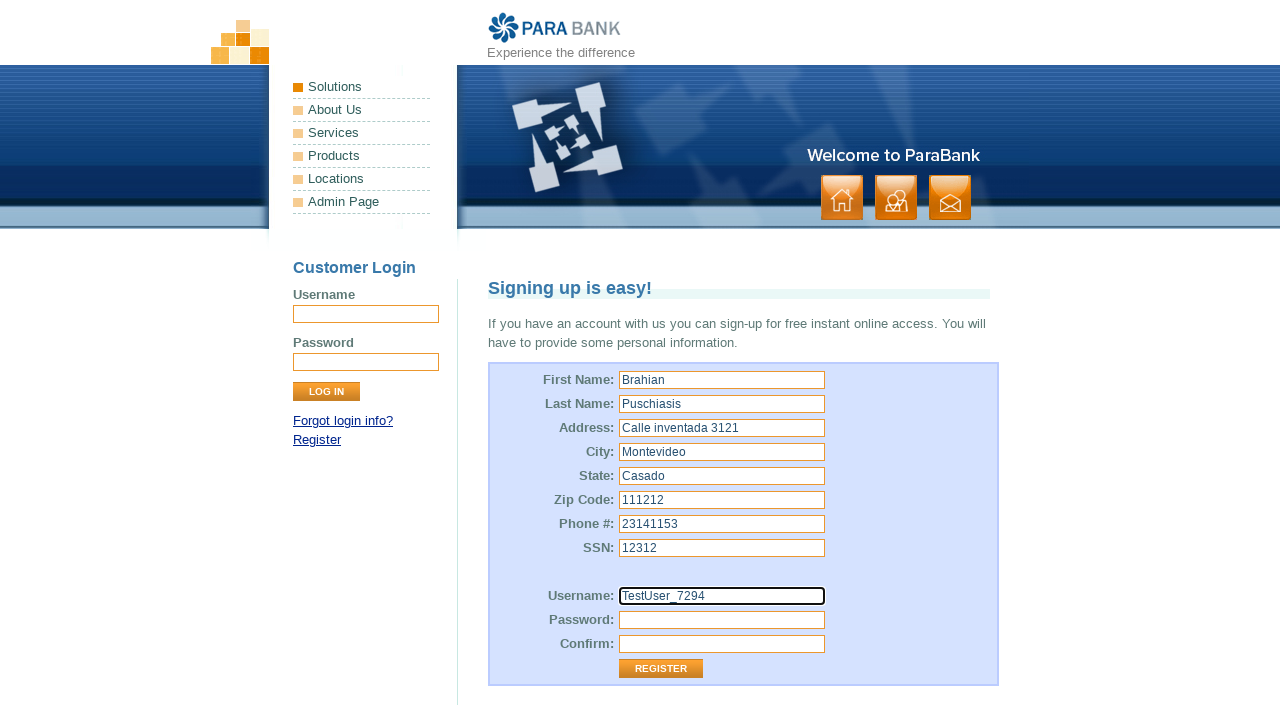

Filled password with '123456' on input[id='customer.password']
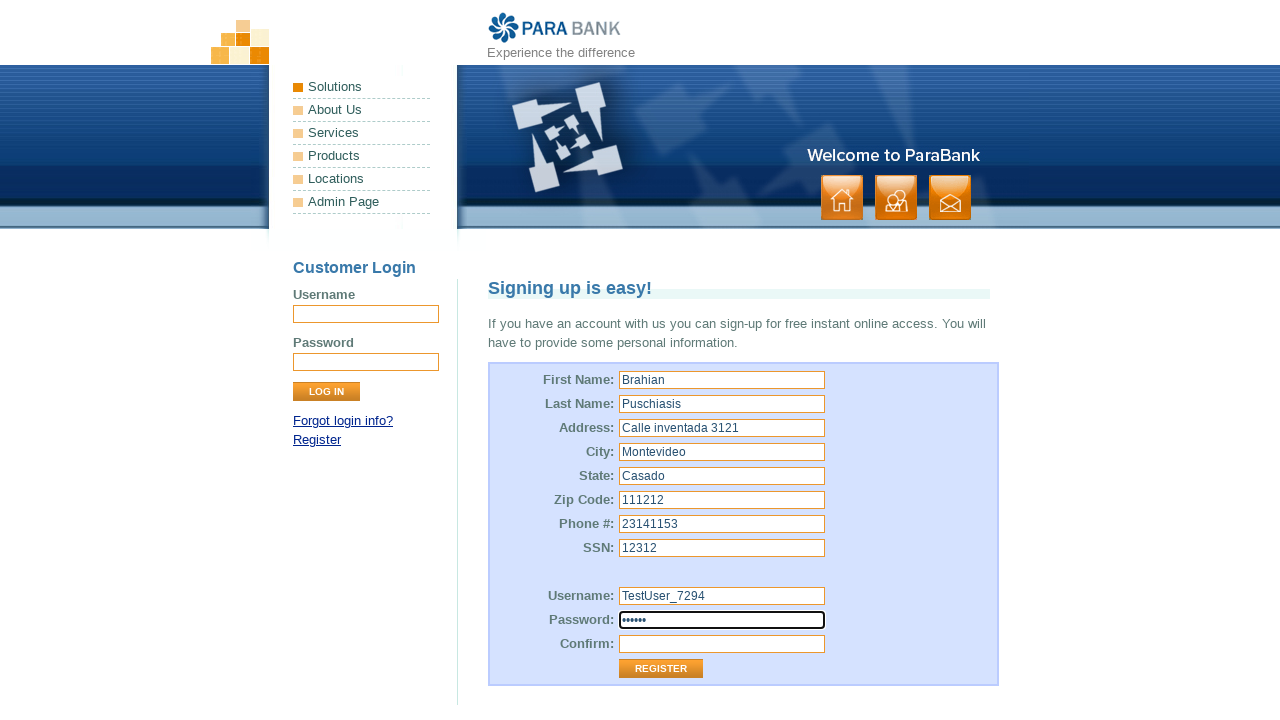

Filled repeated password with '123456' on input[id='repeatedPassword']
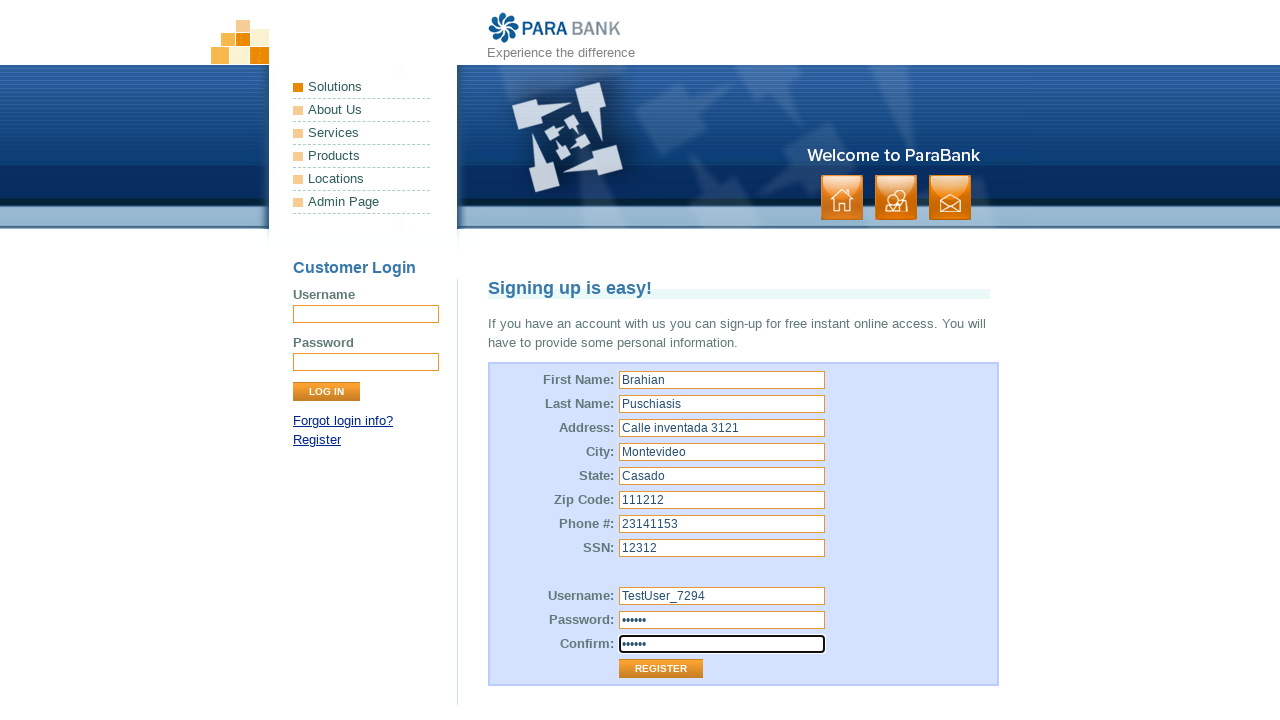

Clicked Register button to submit form at (661, 669) on input[value='Register']
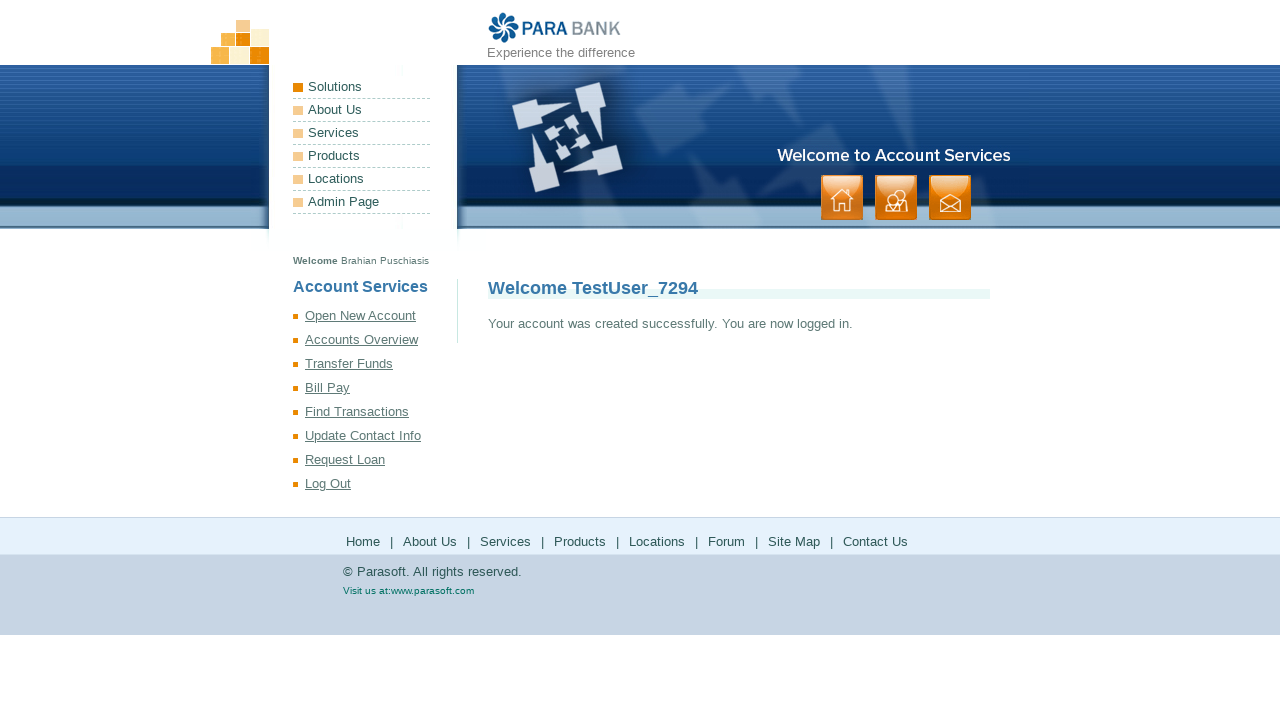

Account creation success message appeared - registration completed successfully
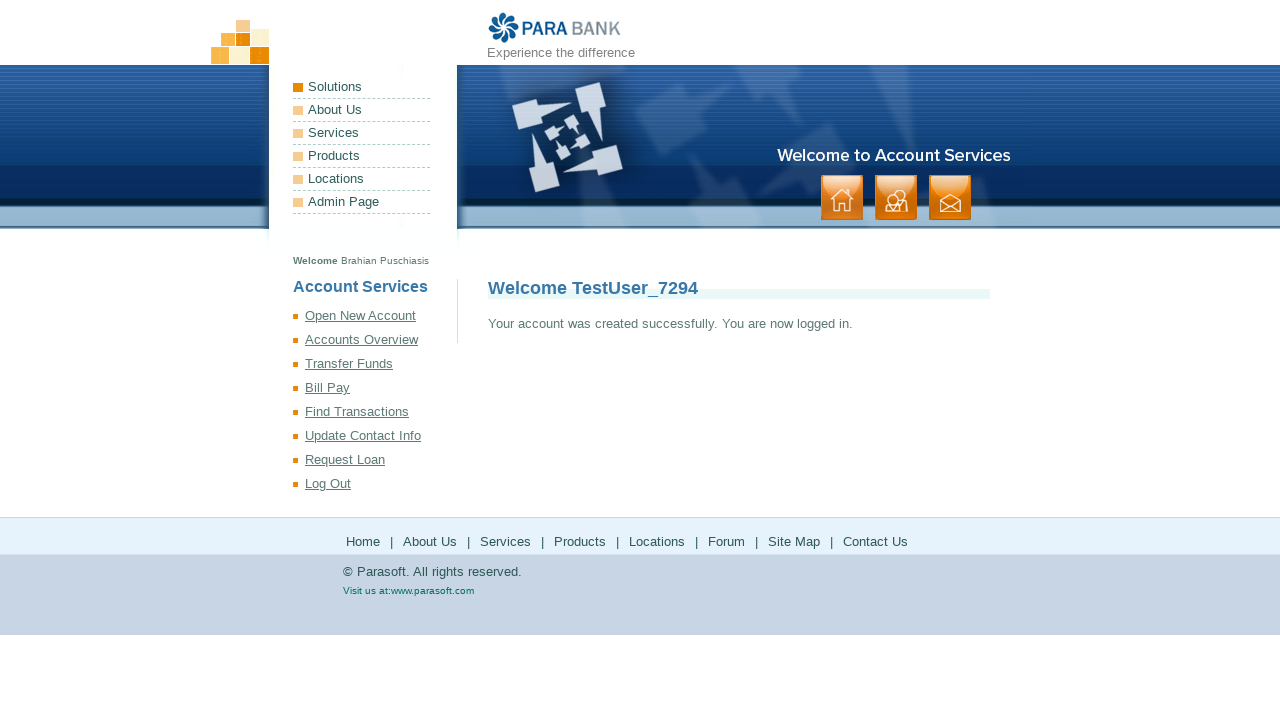

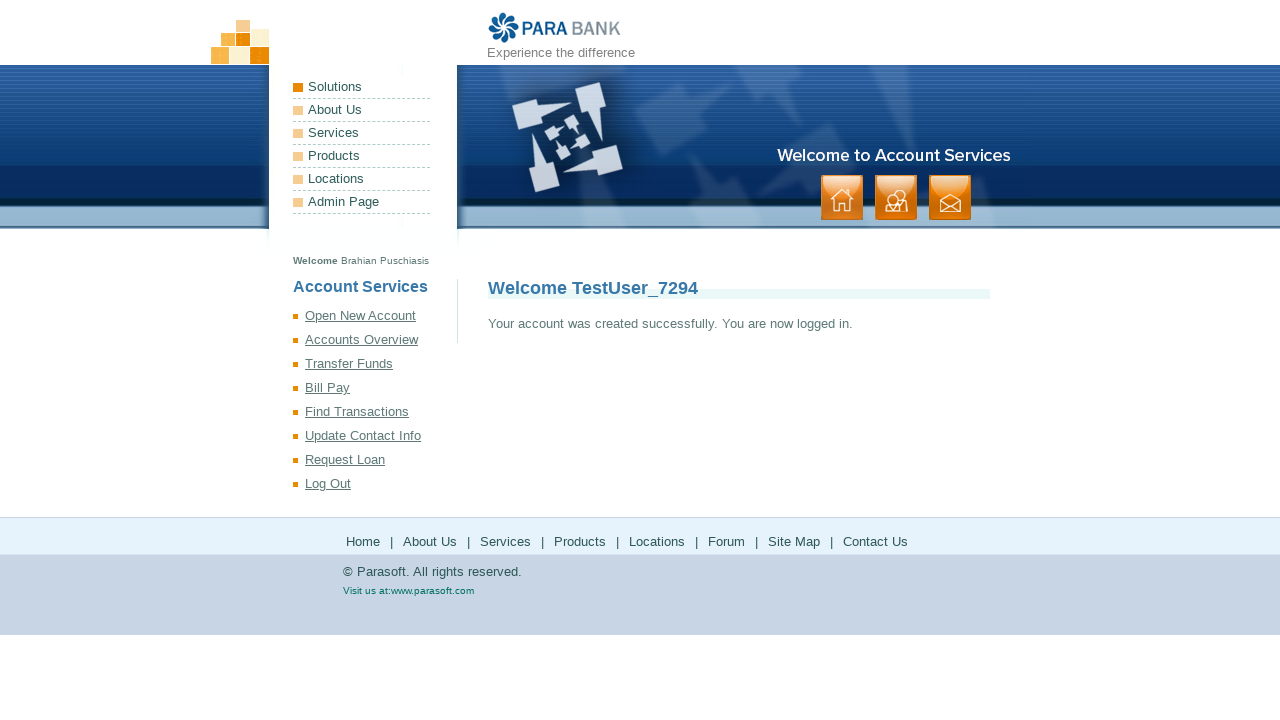